Tests failed login on the demo site by entering invalid credentials and verifying the error message

Starting URL: http://the-internet.herokuapp.com/login

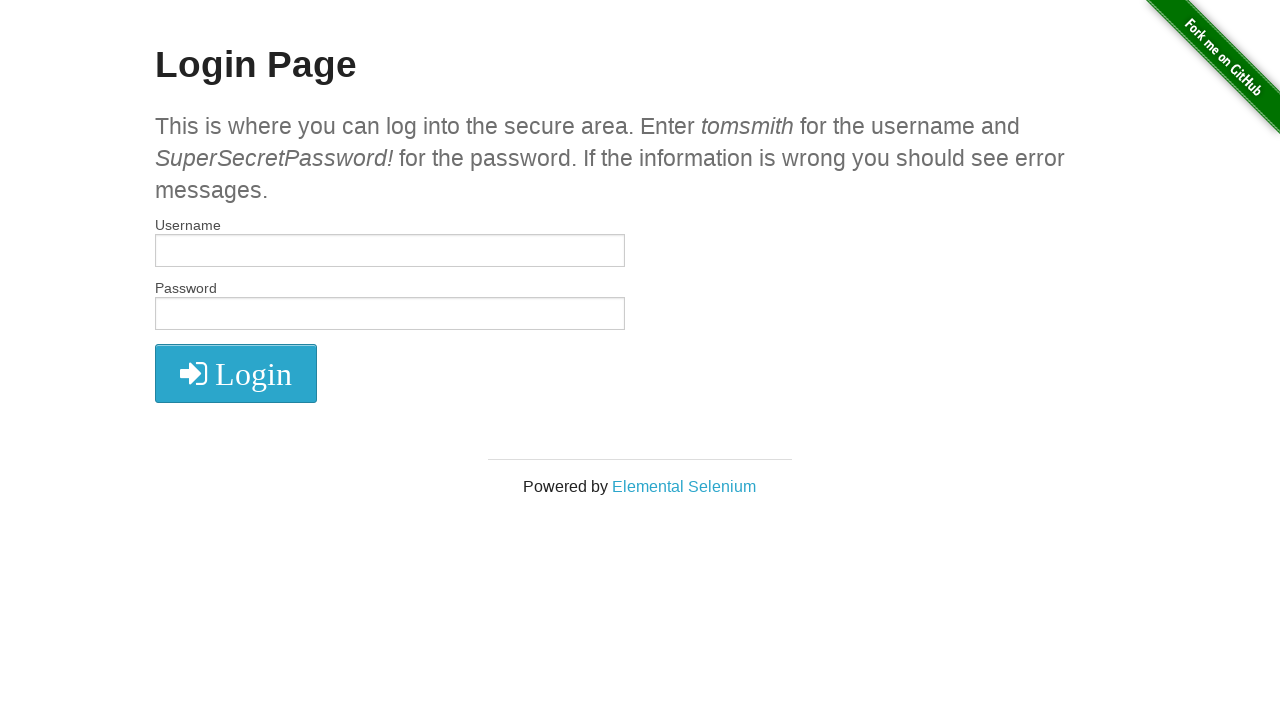

Clicked username field at (390, 251) on #username
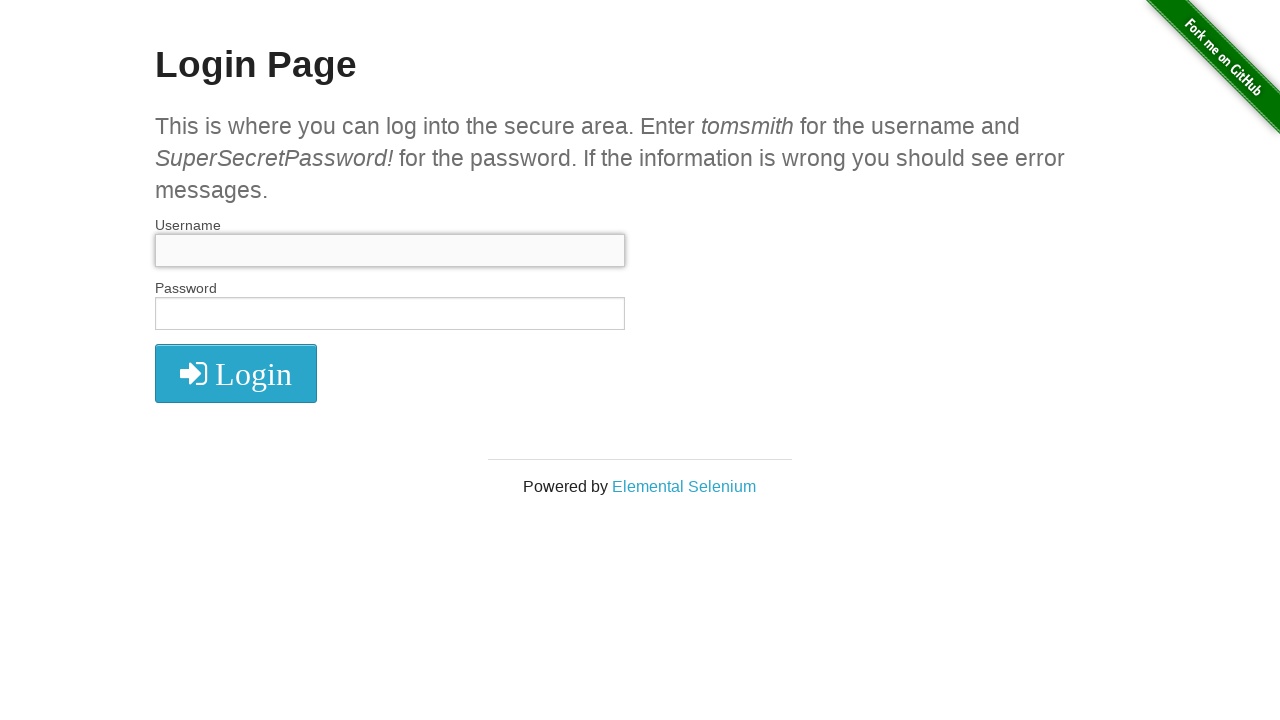

Filled username field with invalid username 'cualquiera' on #username
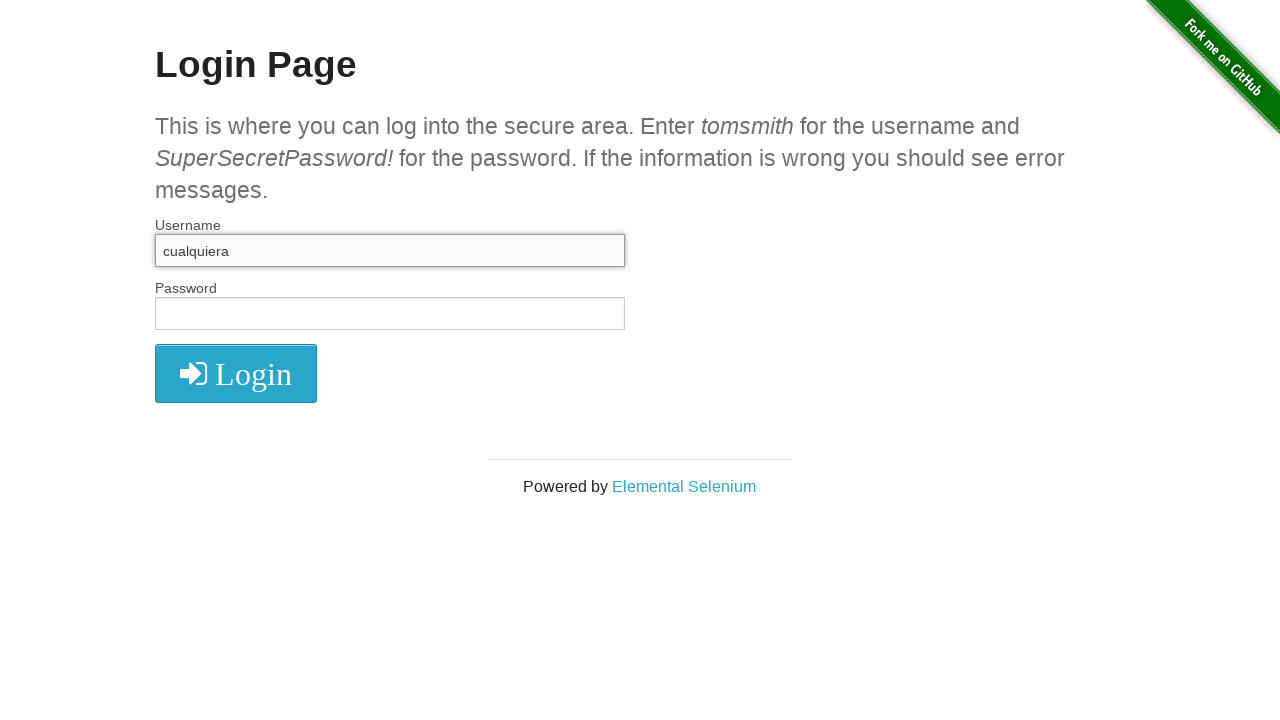

Clicked password field at (390, 314) on #password
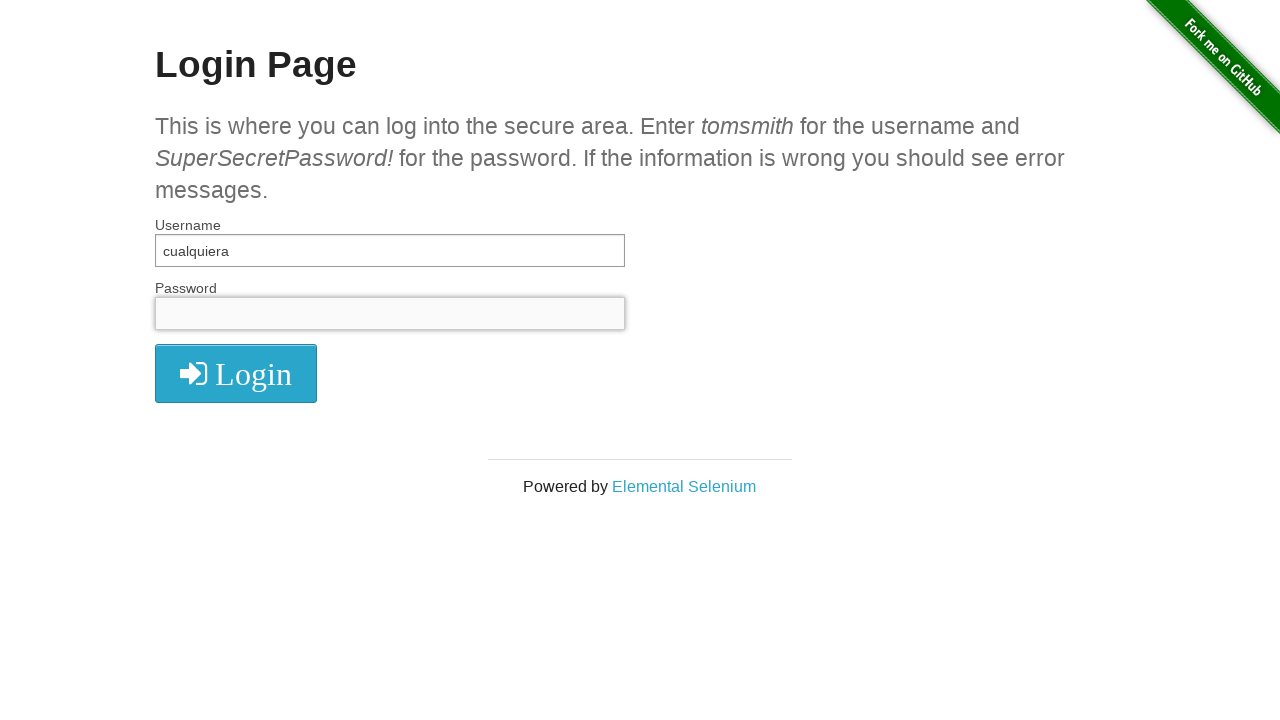

Clicked login button at (640, 320) on #login
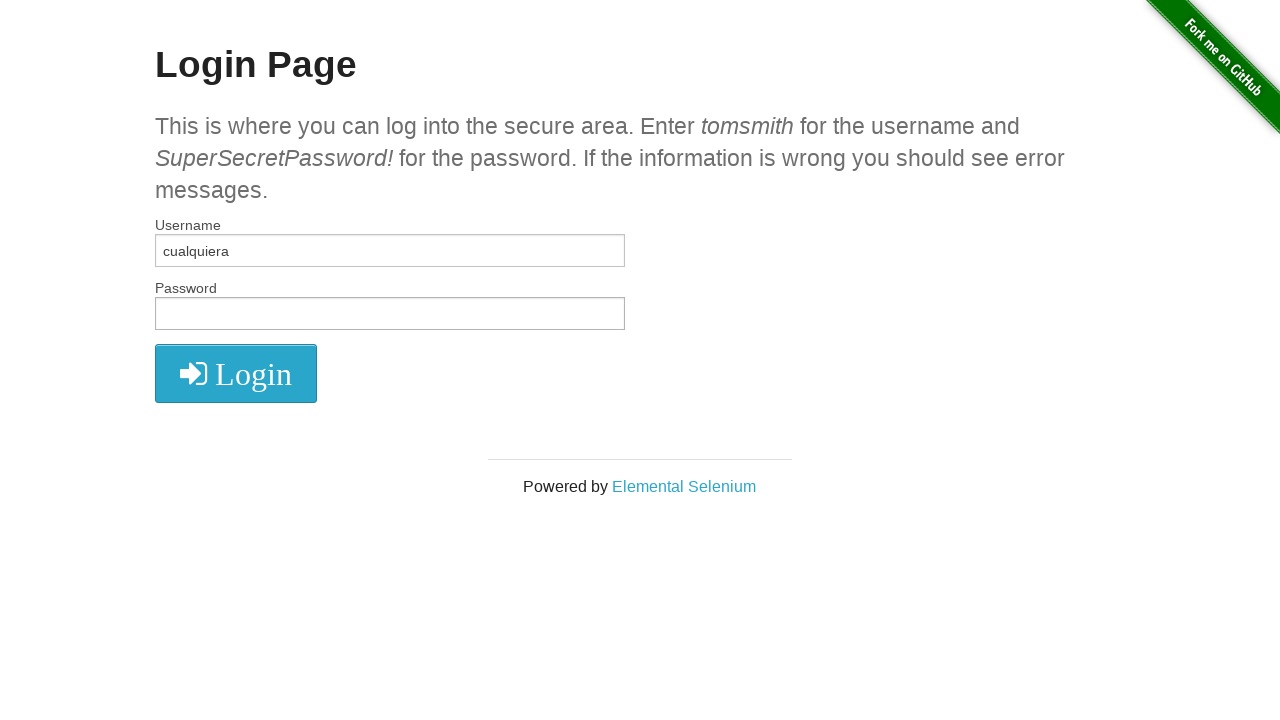

Clicked button icon inside the login form at (236, 374) on xpath=//form[@id='login']/button/i
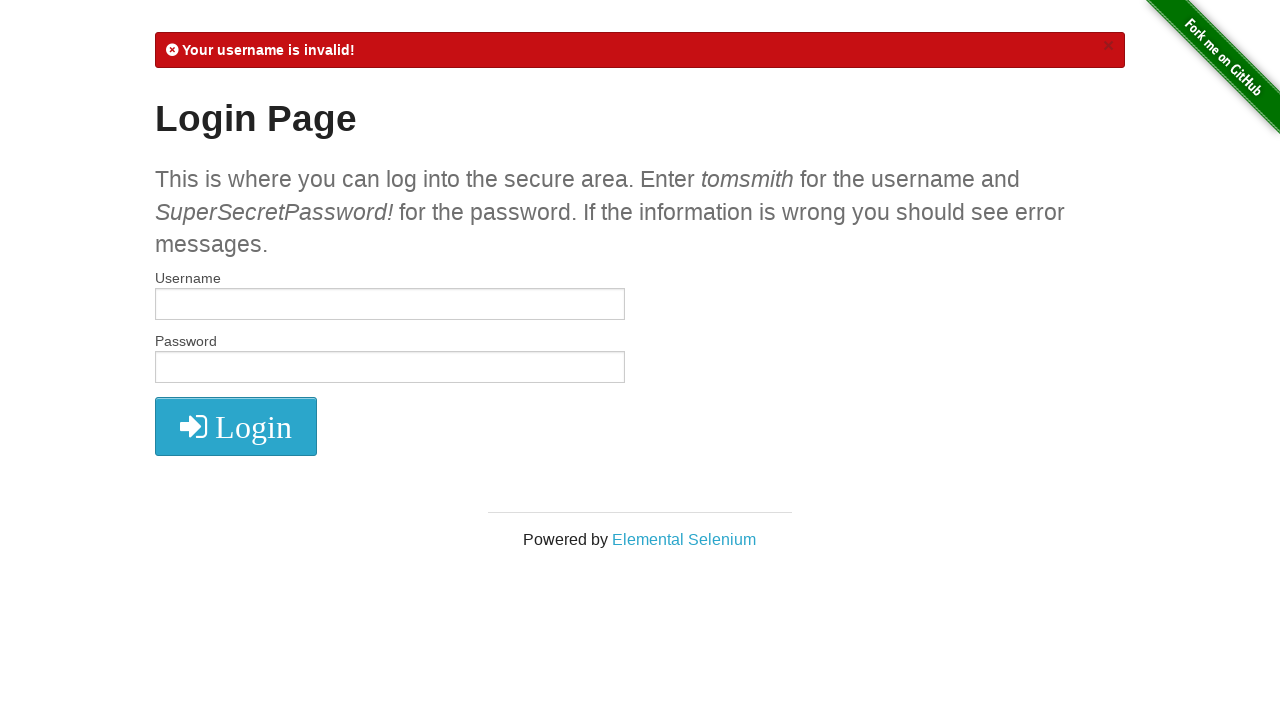

Error message flash element loaded
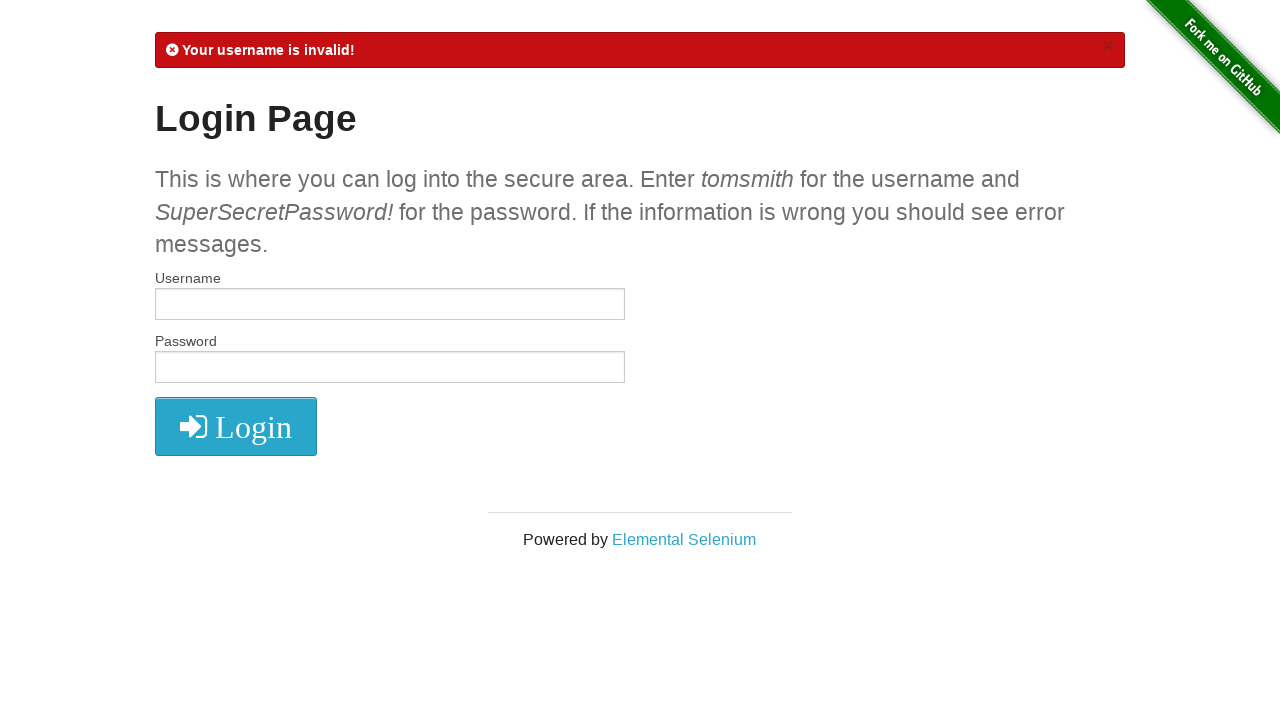

Verified error message 'Your username is invalid!' is displayed
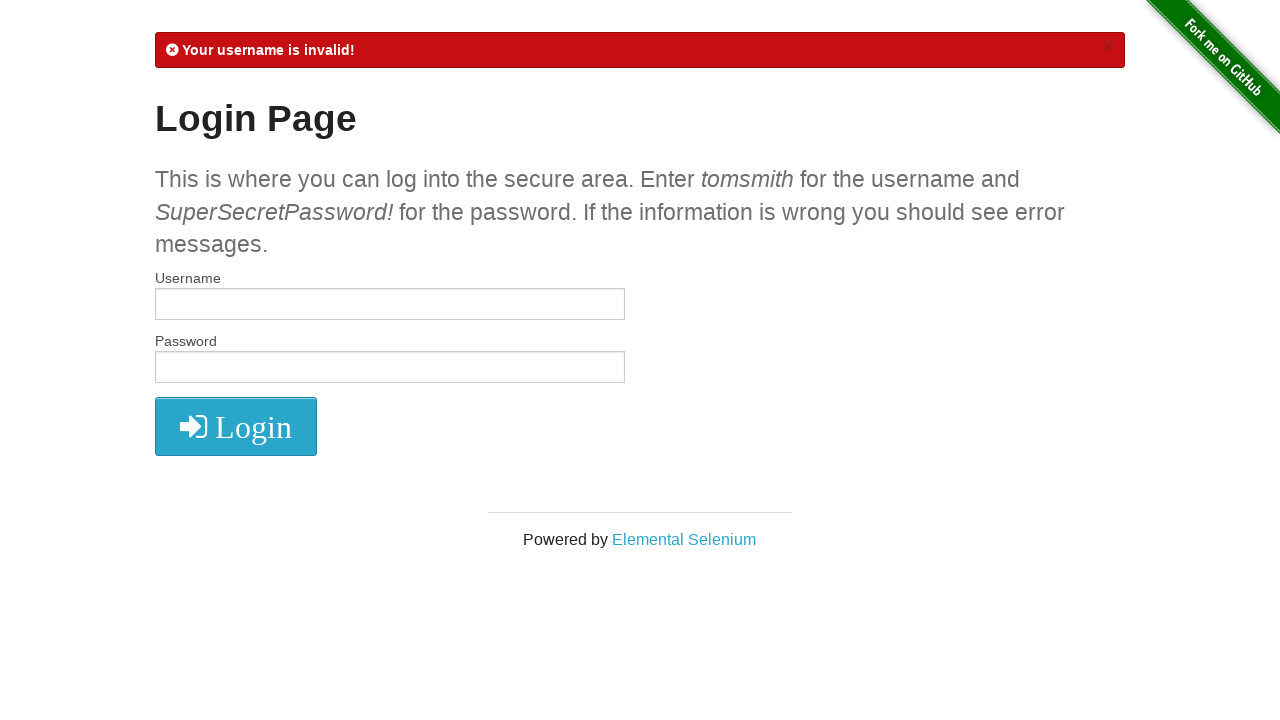

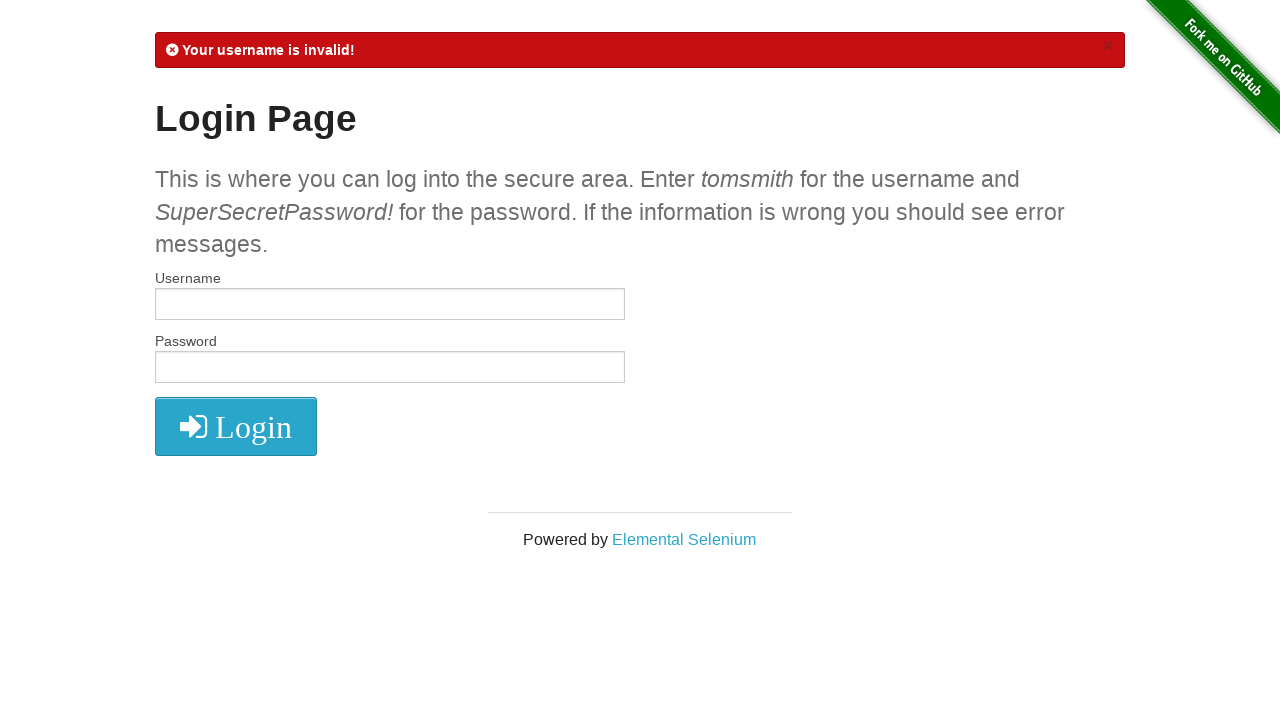